Tests window handling by opening a new window from W3Schools tryit editor, switching between windows, and verifying elements in each window

Starting URL: https://www.w3schools.com/tags/tryit.asp?filename=tryhtml_link_target

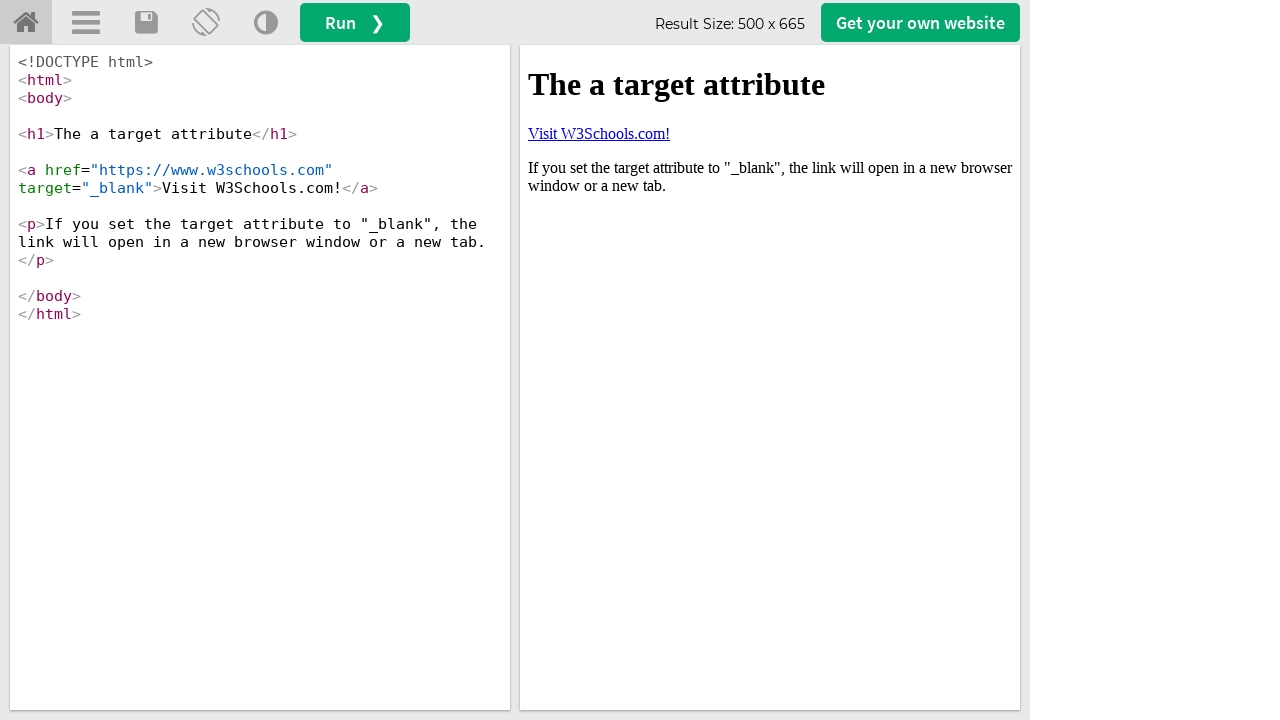

Clicked W3Schools home link to open new window at (26, 23) on a#tryhome
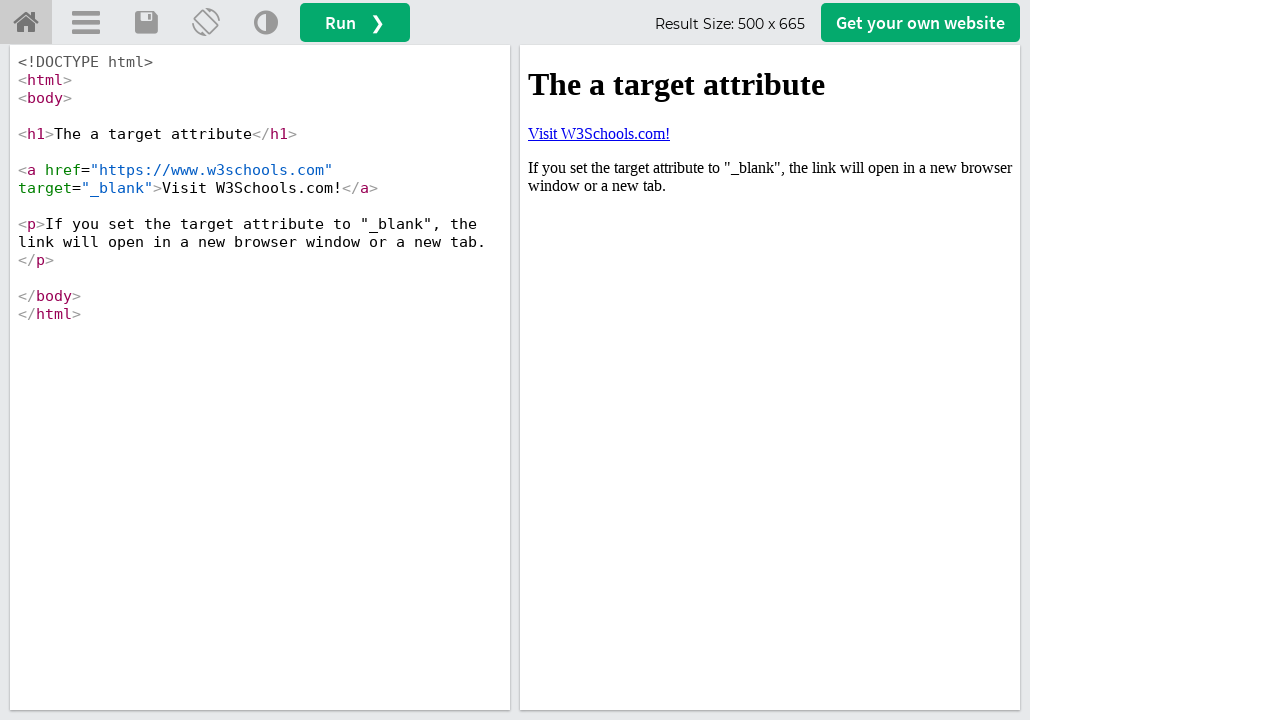

Captured new page/window from context
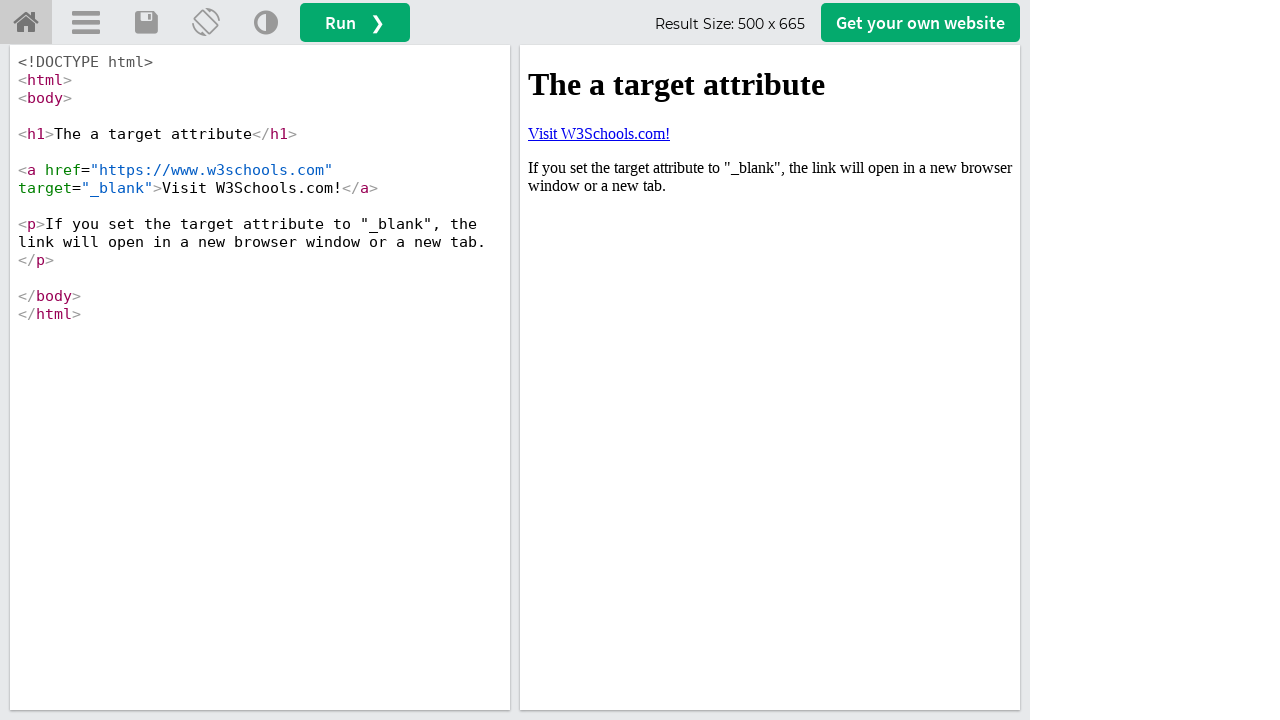

New window loaded completely
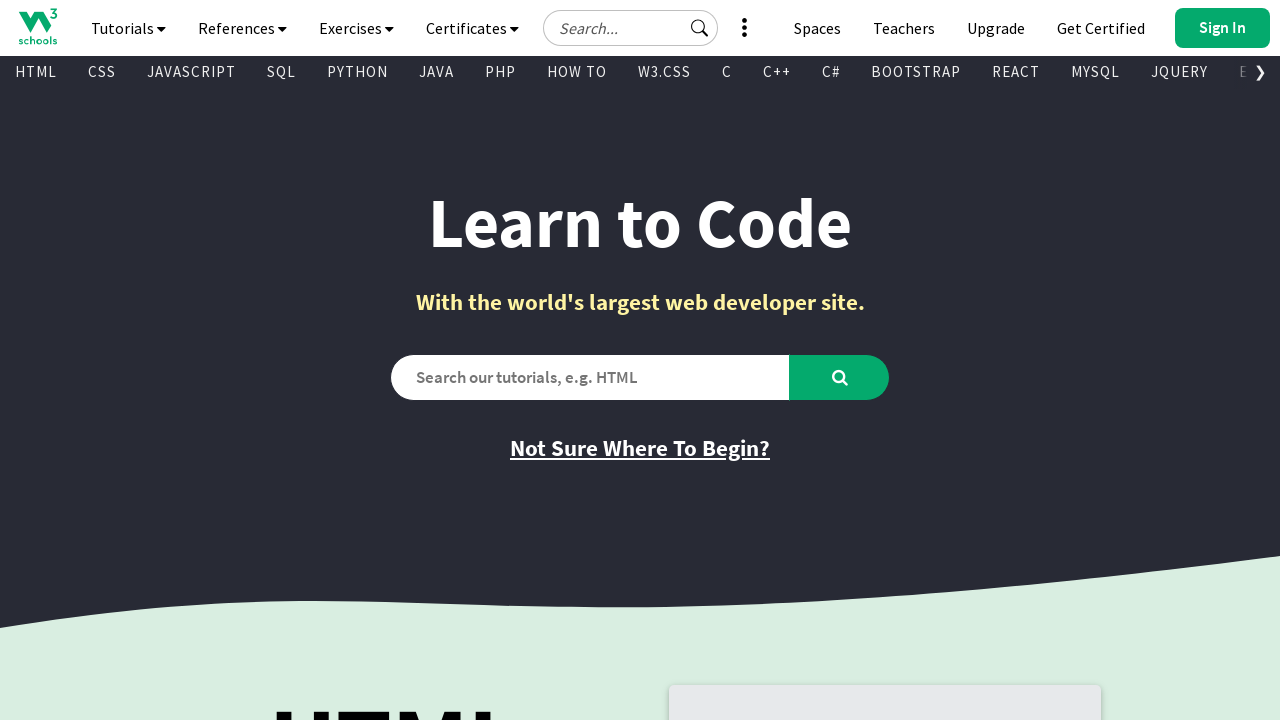

Verified logo visibility in new window: True
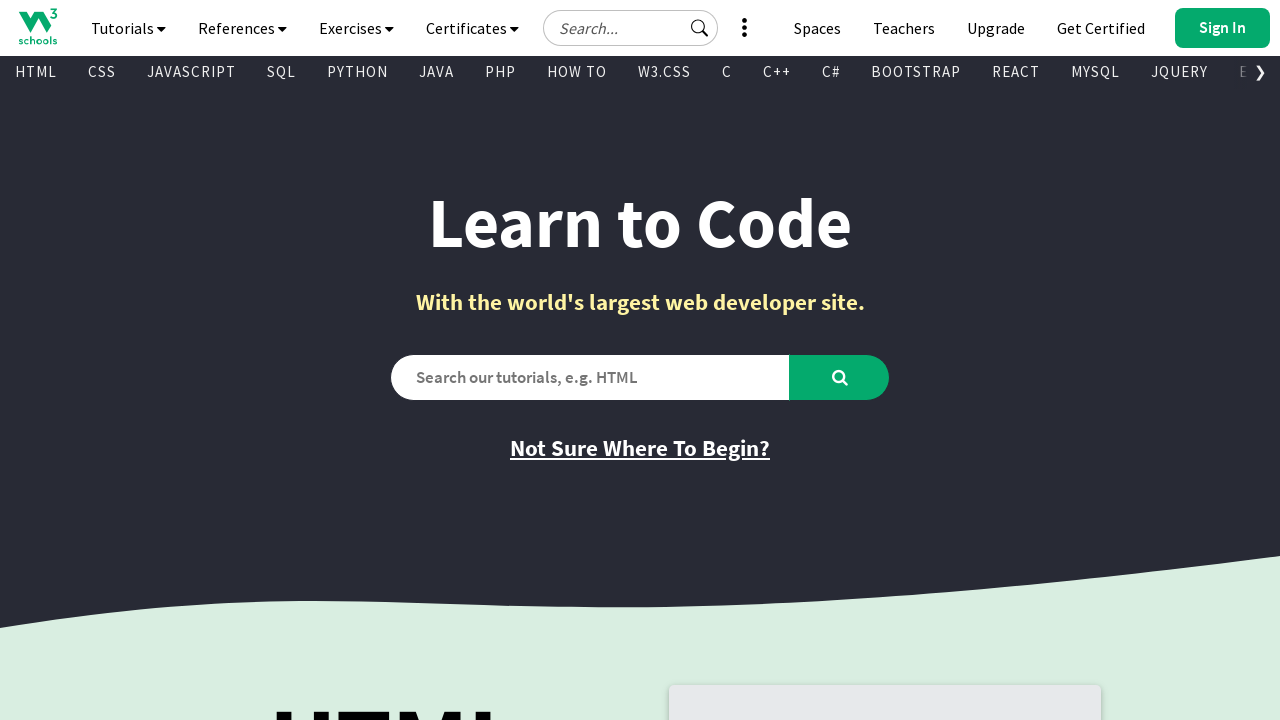

Closed new window
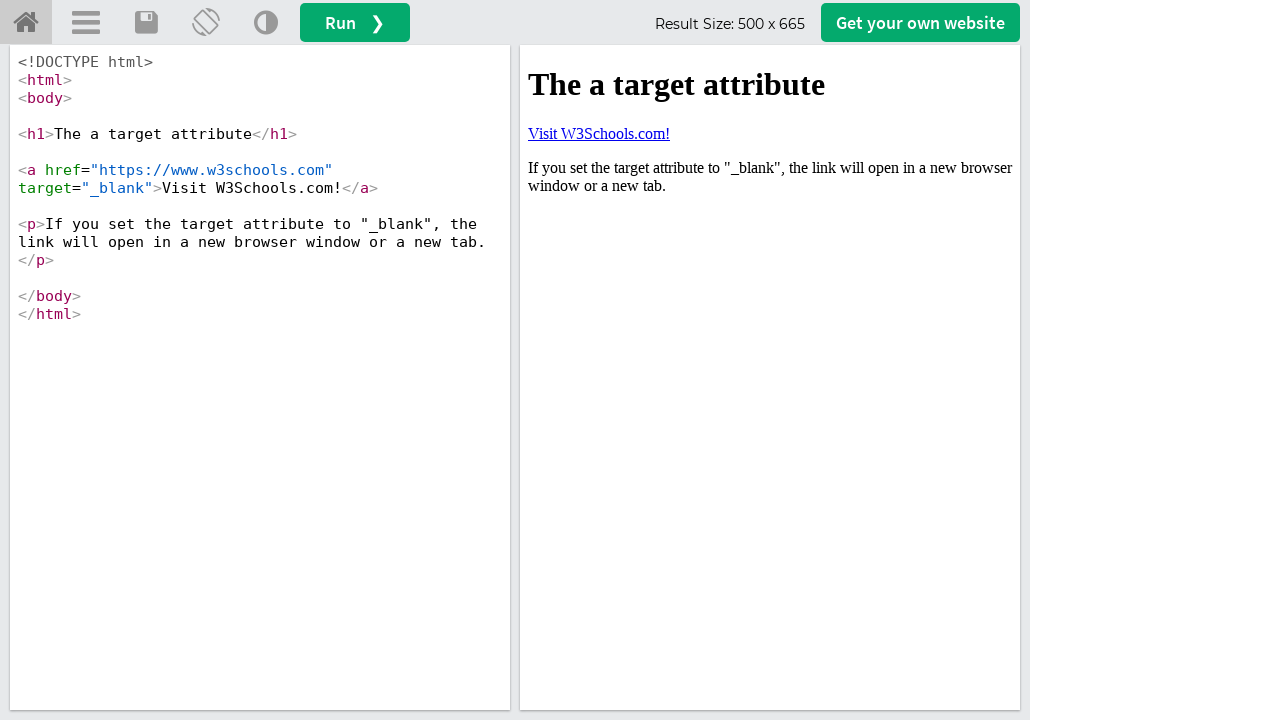

Verified Run button visibility in original window: True
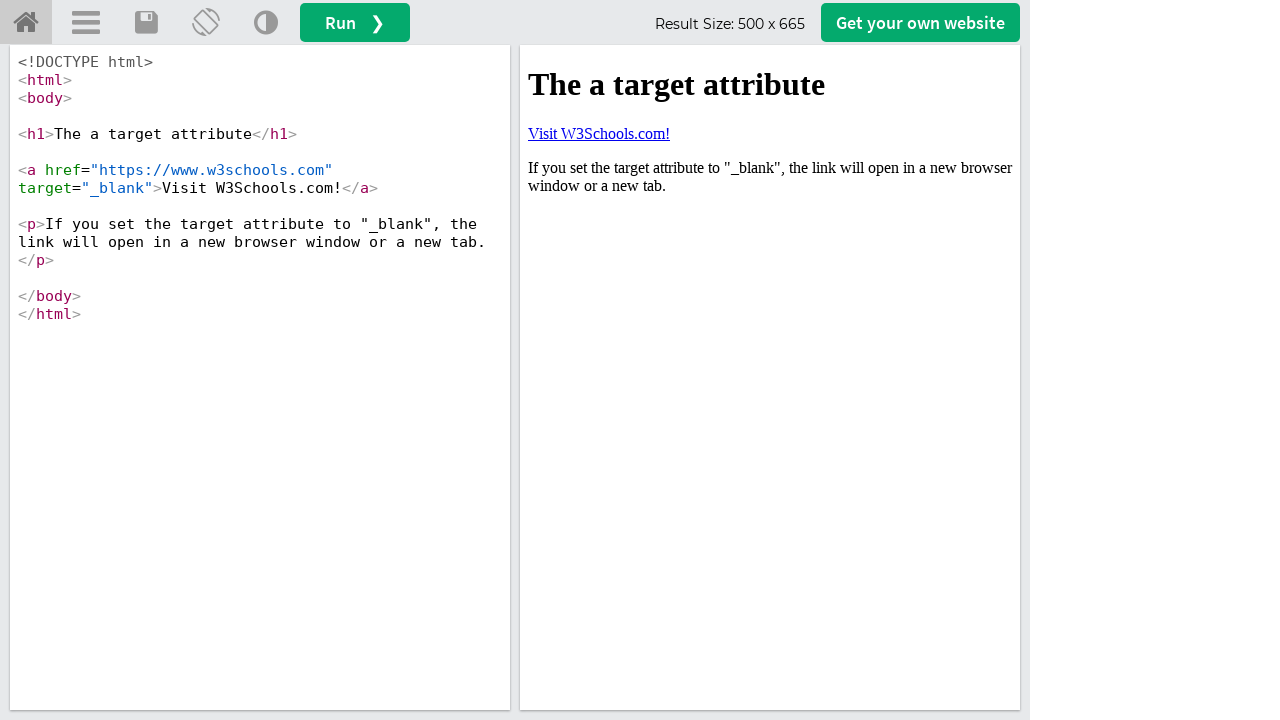

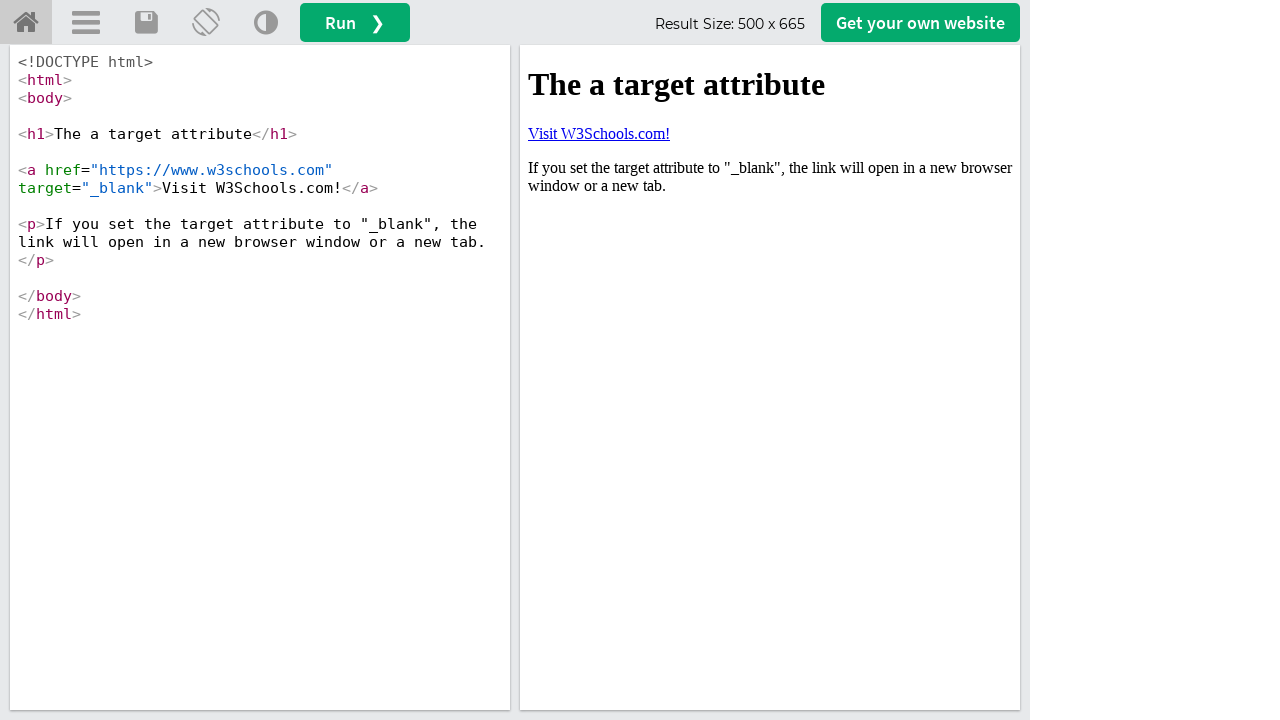